Tests the menu display functionality by clicking on the Menu navigation link and verifying that menu items with dishes and prices are displayed on the page.

Starting URL: https://cbarnc.github.io/Group3-repo-projects/

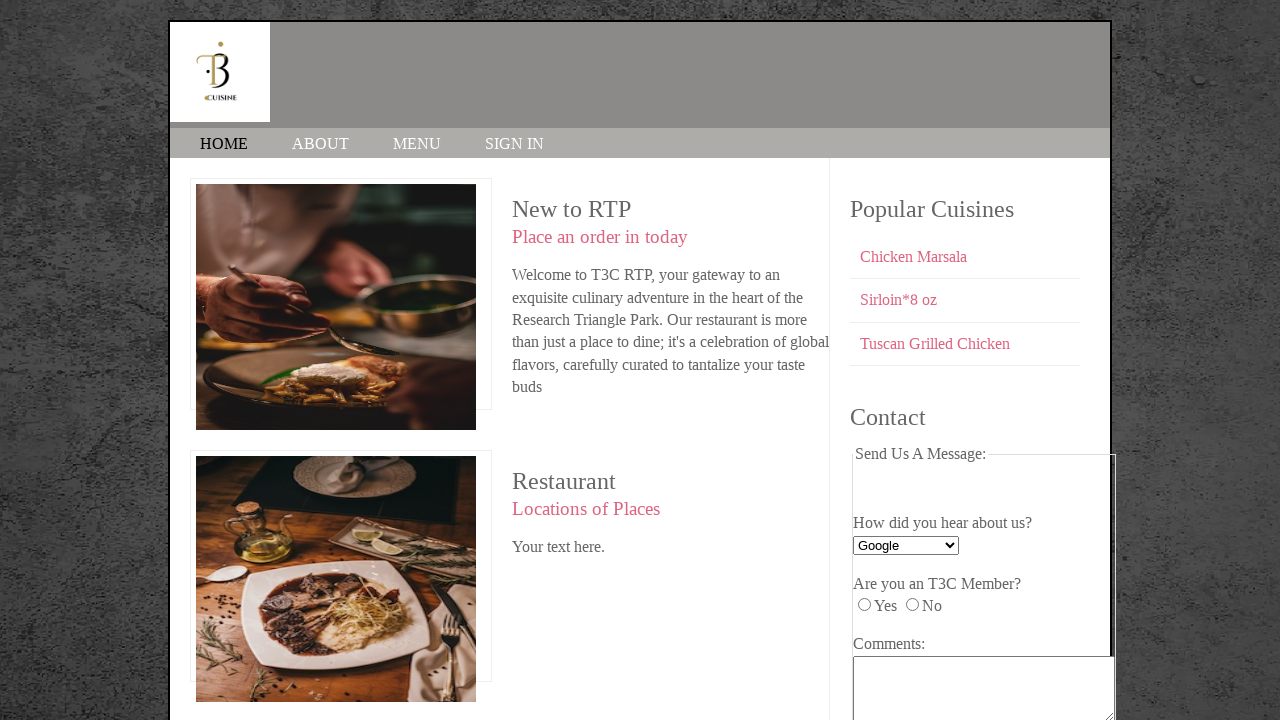

Clicked on Menu navigation link at (417, 144) on text=MENU
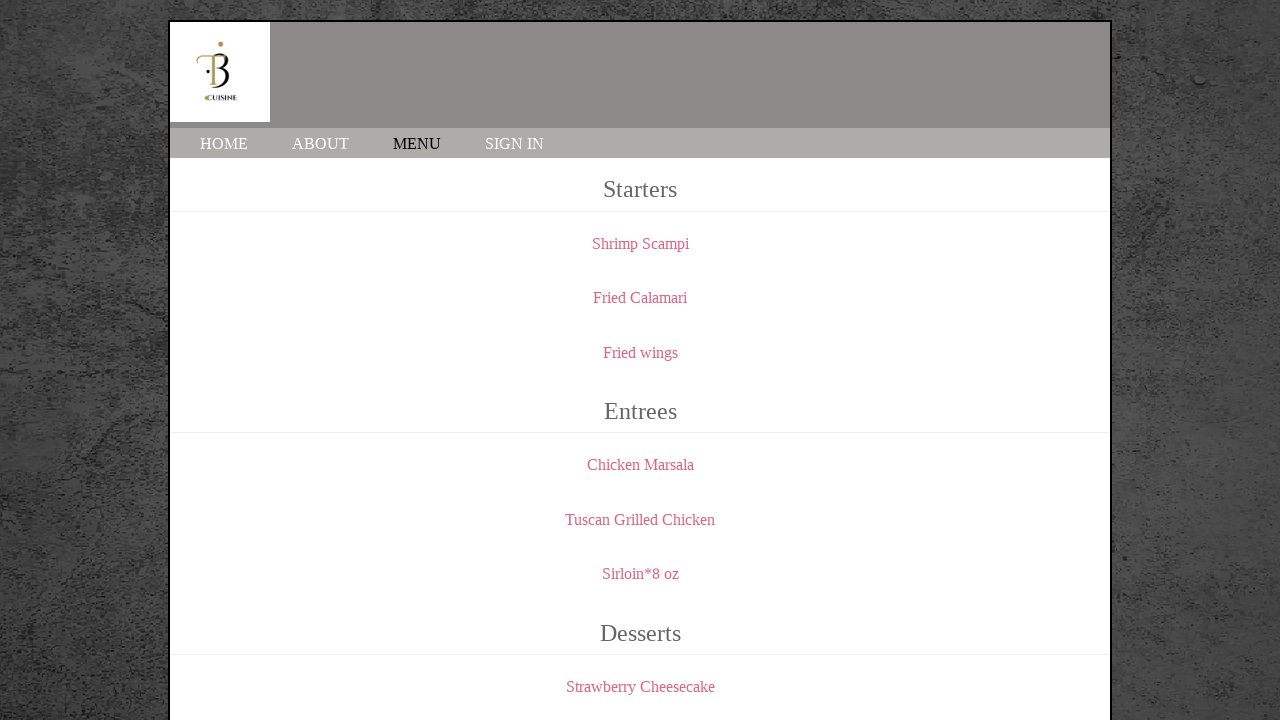

Menu section loaded successfully with menu items and prices displayed
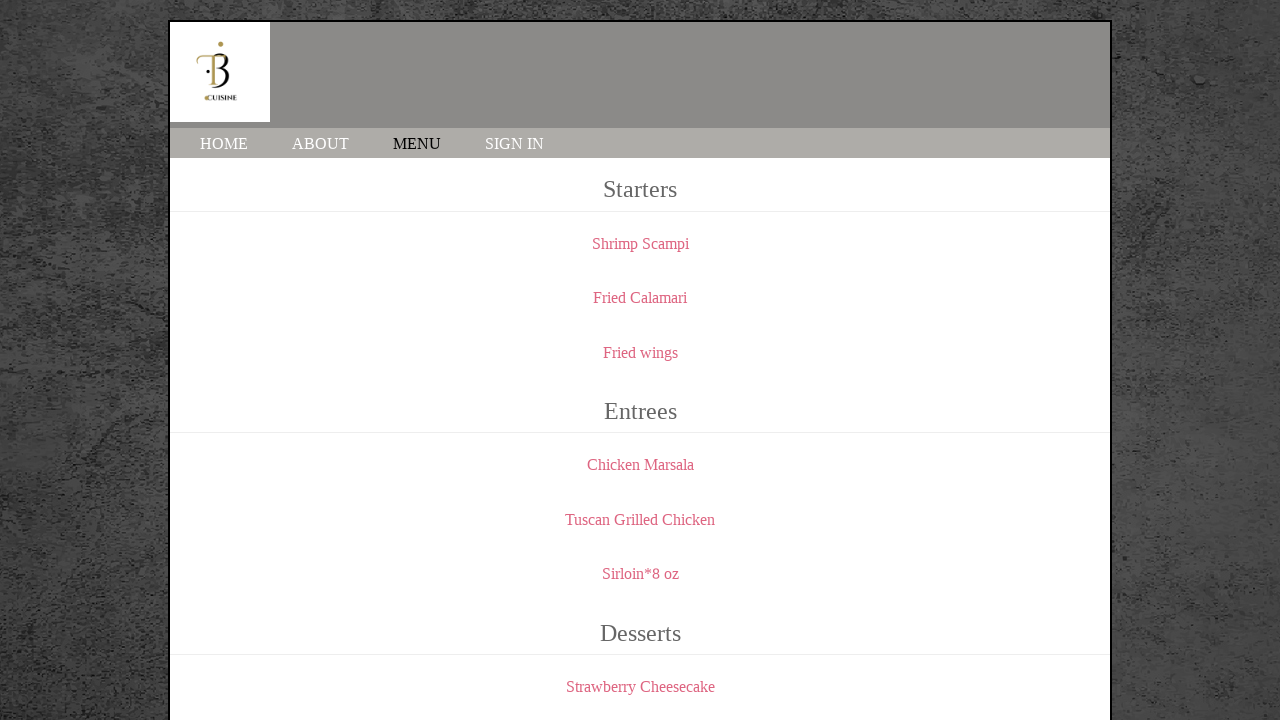

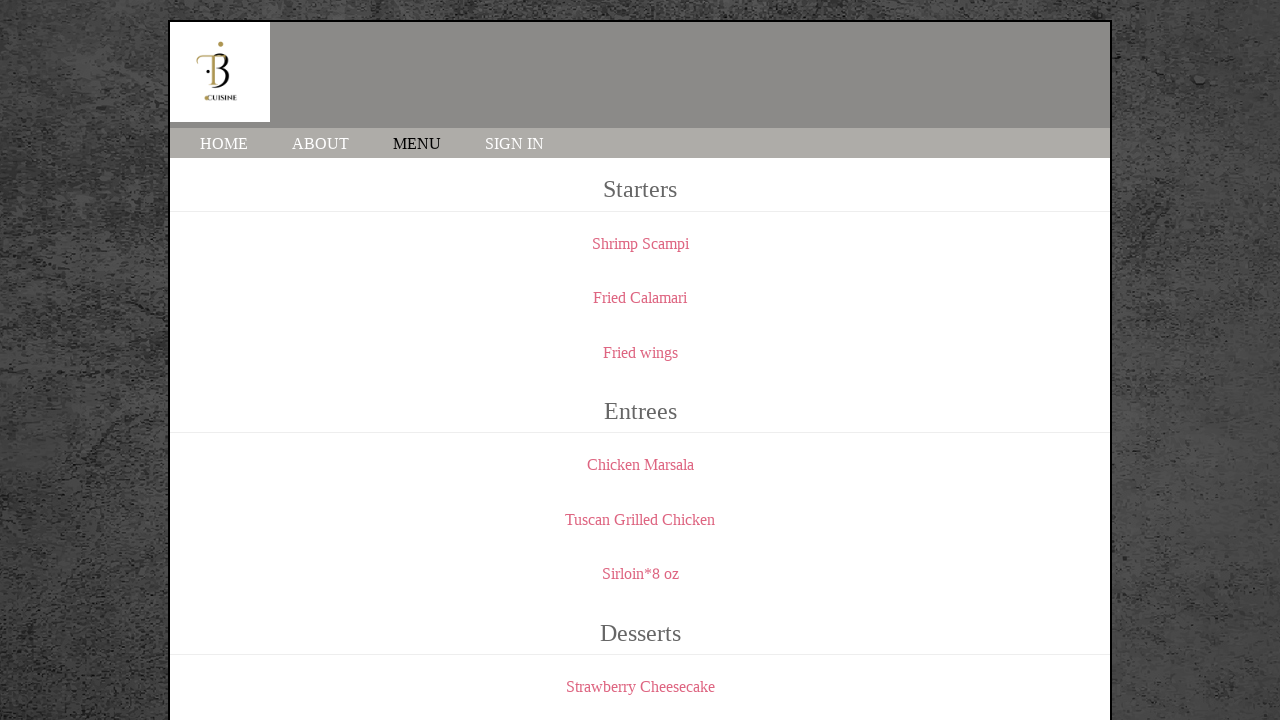